Tests the search functionality by entering "International Payments" in the search box and verifying the user is redirected to the search results page with the correct URL.

Starting URL: https://www.moneycorp.com/en-gb/

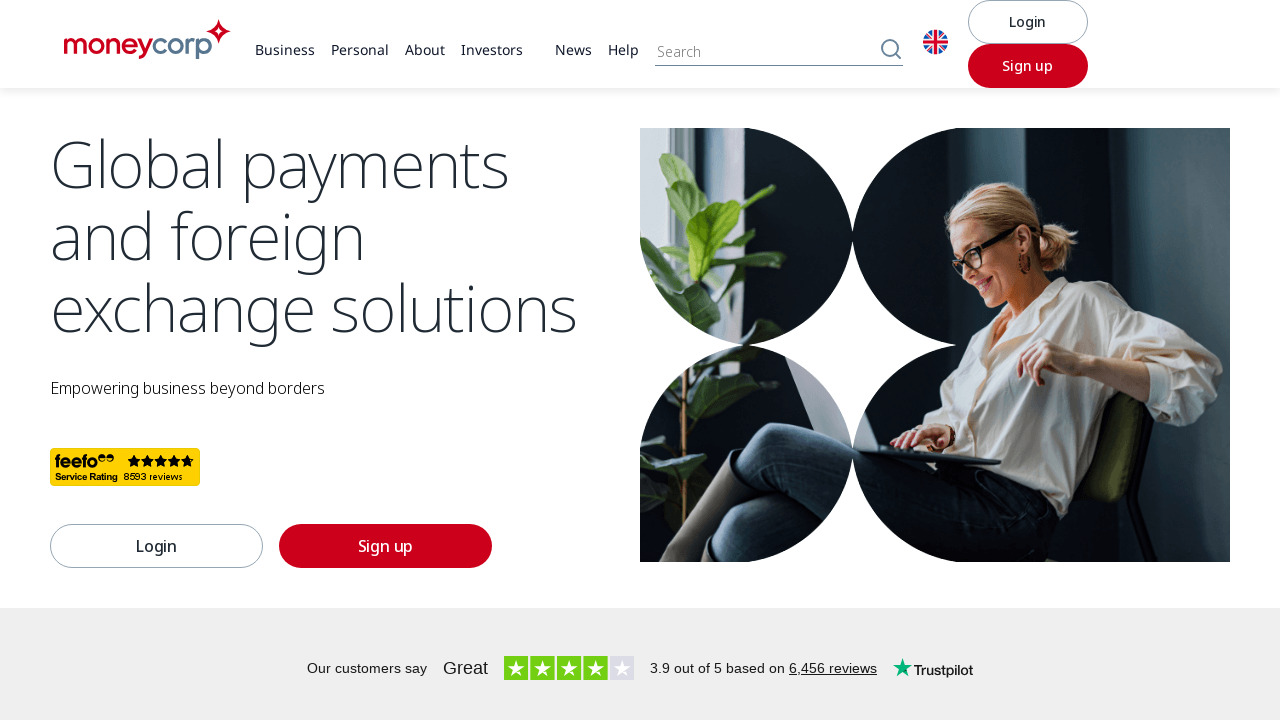

Filled search box with 'International Payments' on (//input[@id='nav_search'])[2]
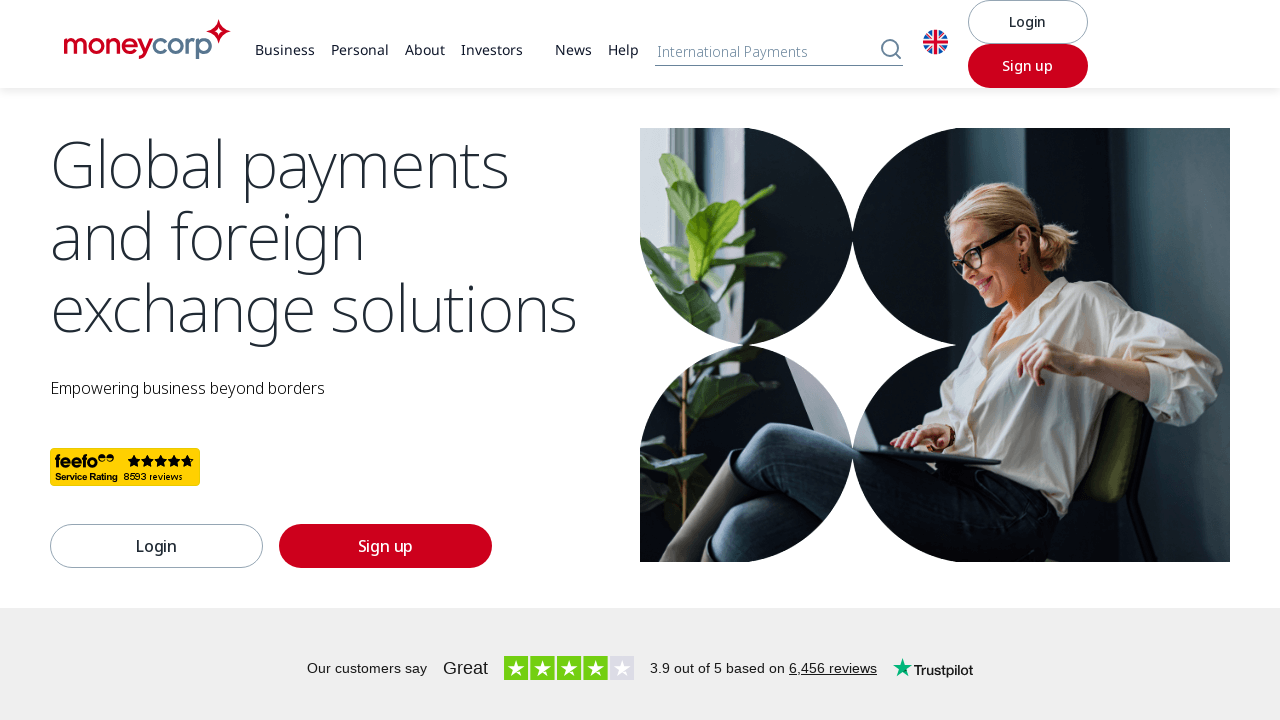

Pressed Enter to submit search query on (//input[@id='nav_search'])[2]
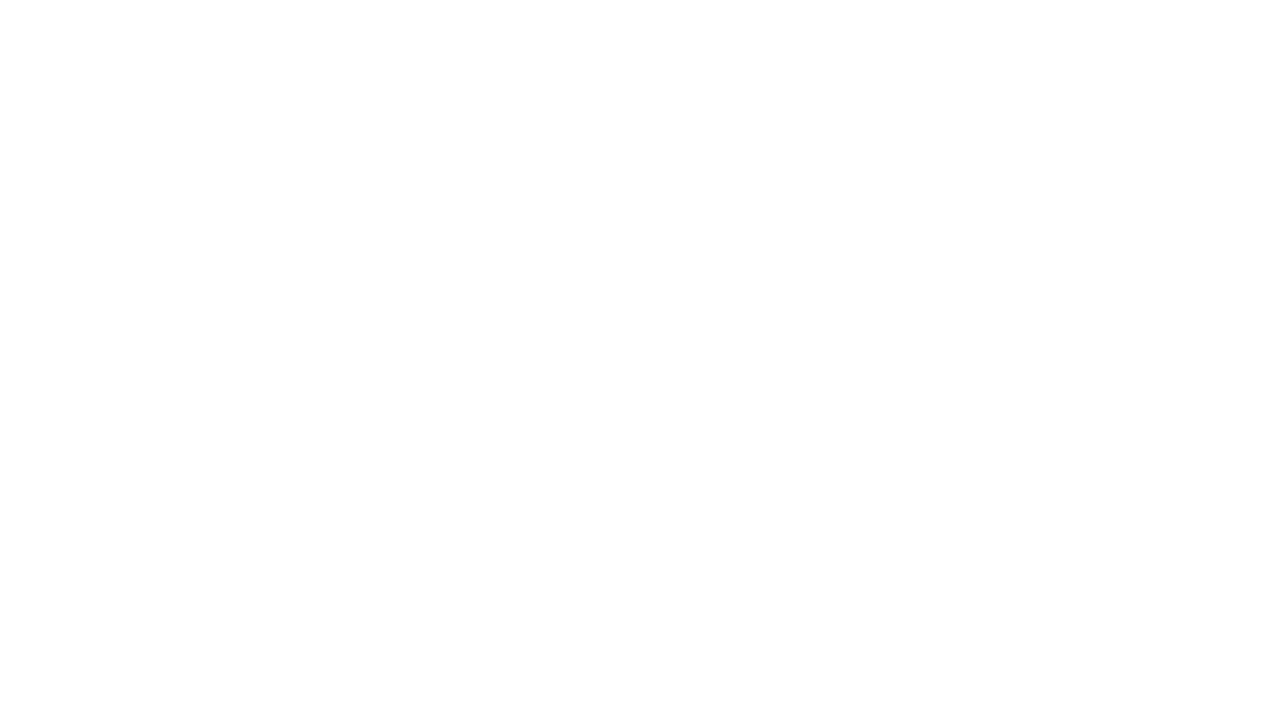

Waited for search results page to load completely
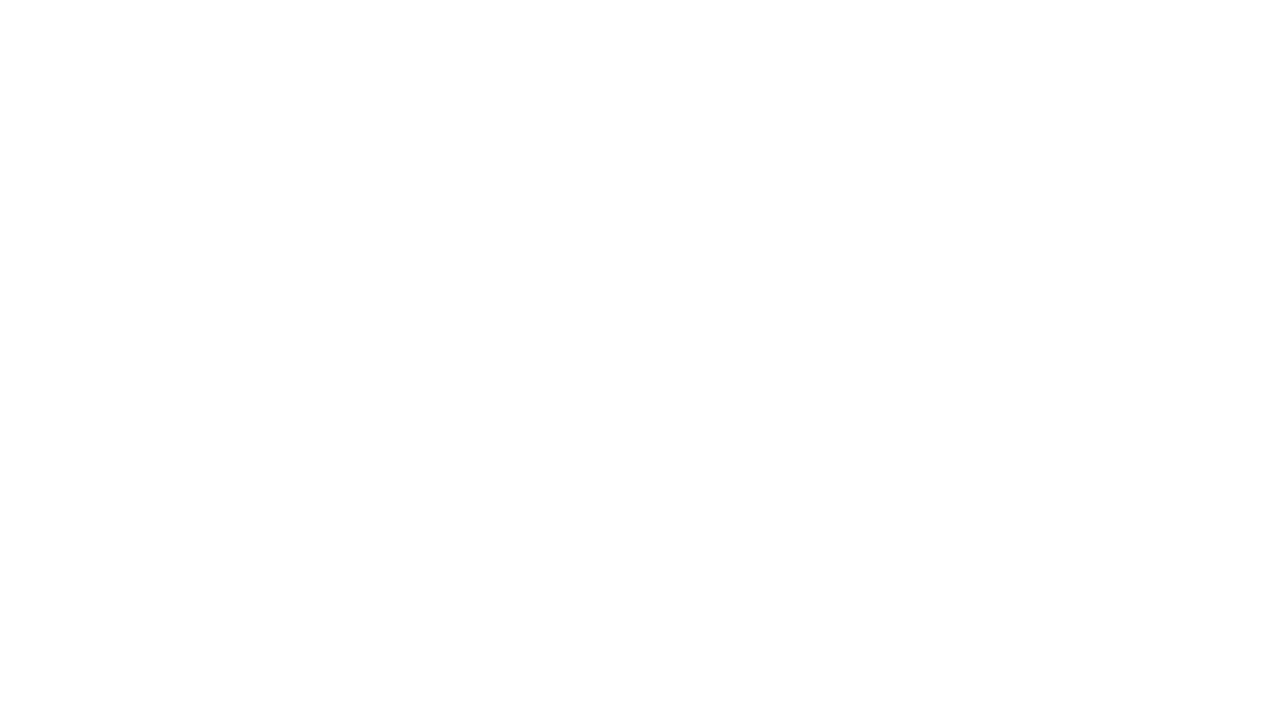

Retrieved current page URL
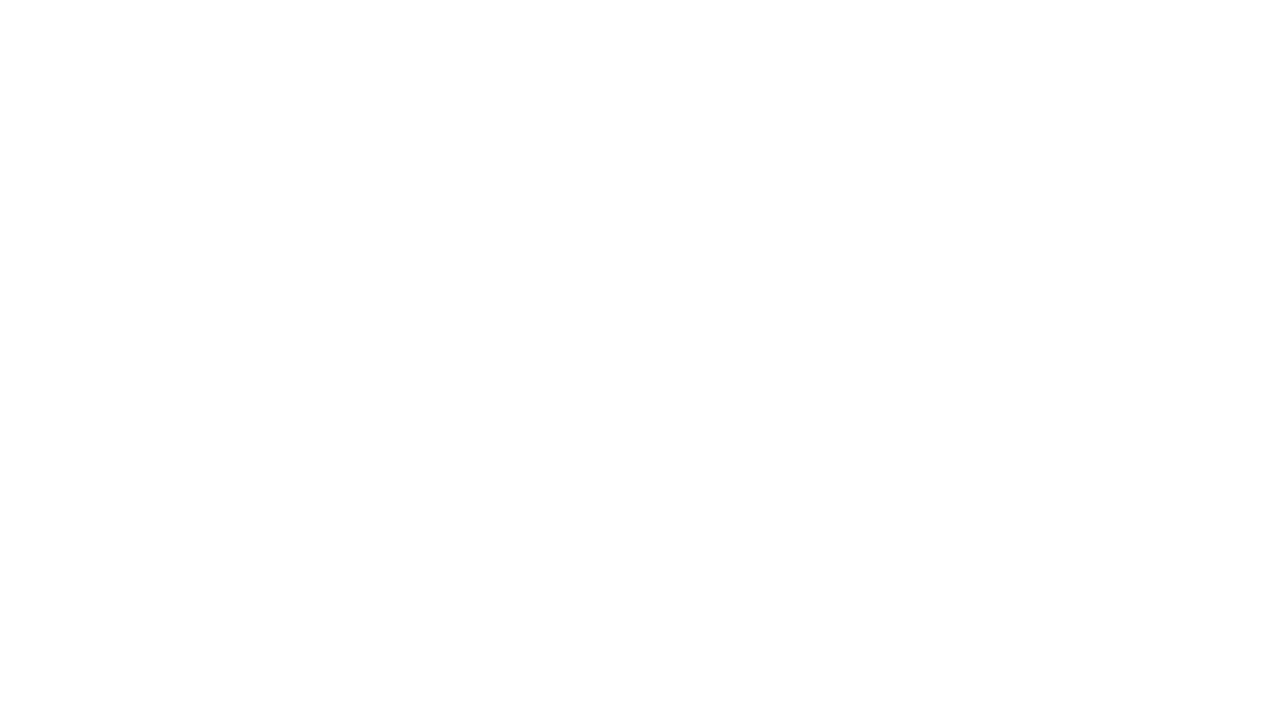

Verified URL is correct search results page for 'International Payments'
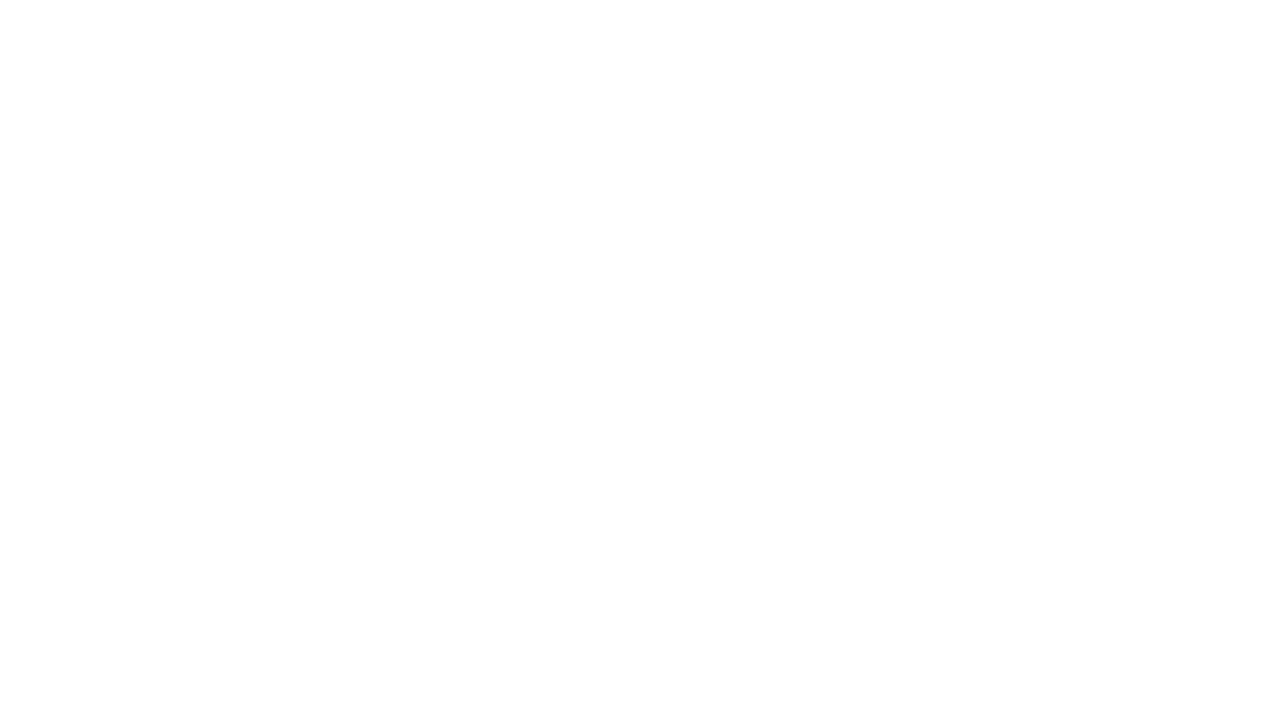

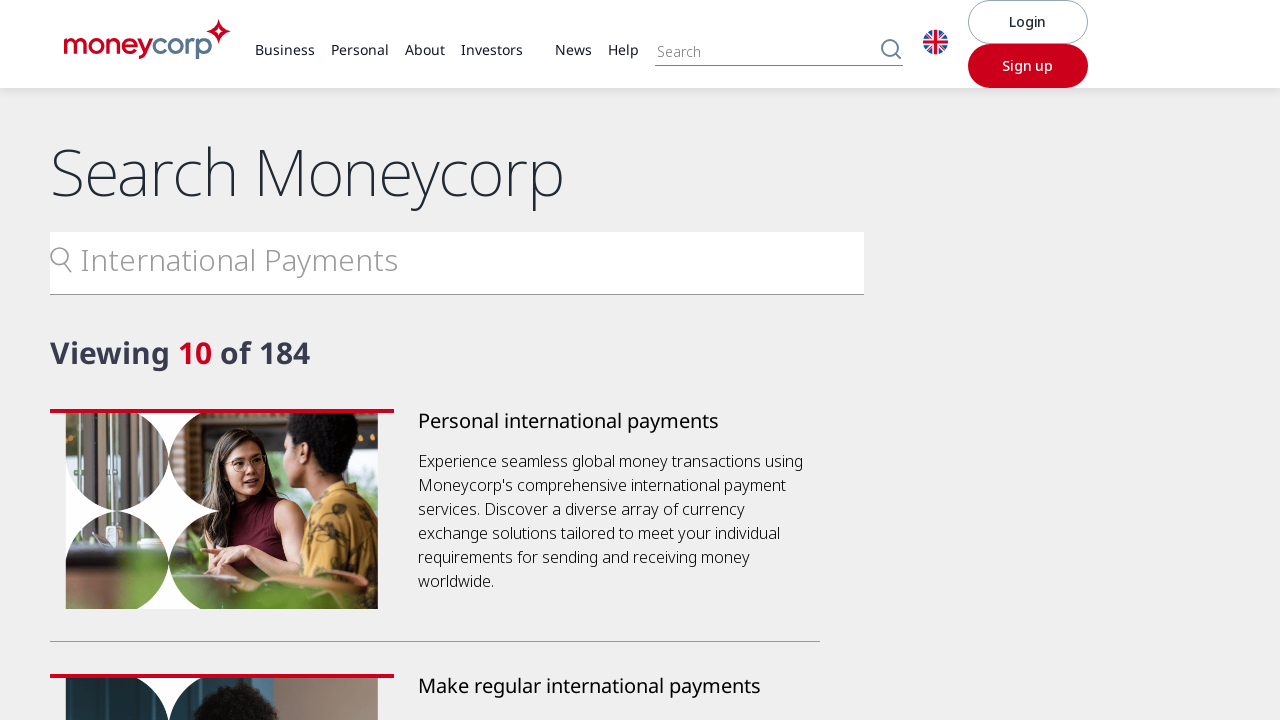